Tests the source input field on Via.com travel booking site by entering a location query

Starting URL: https://in.via.com/

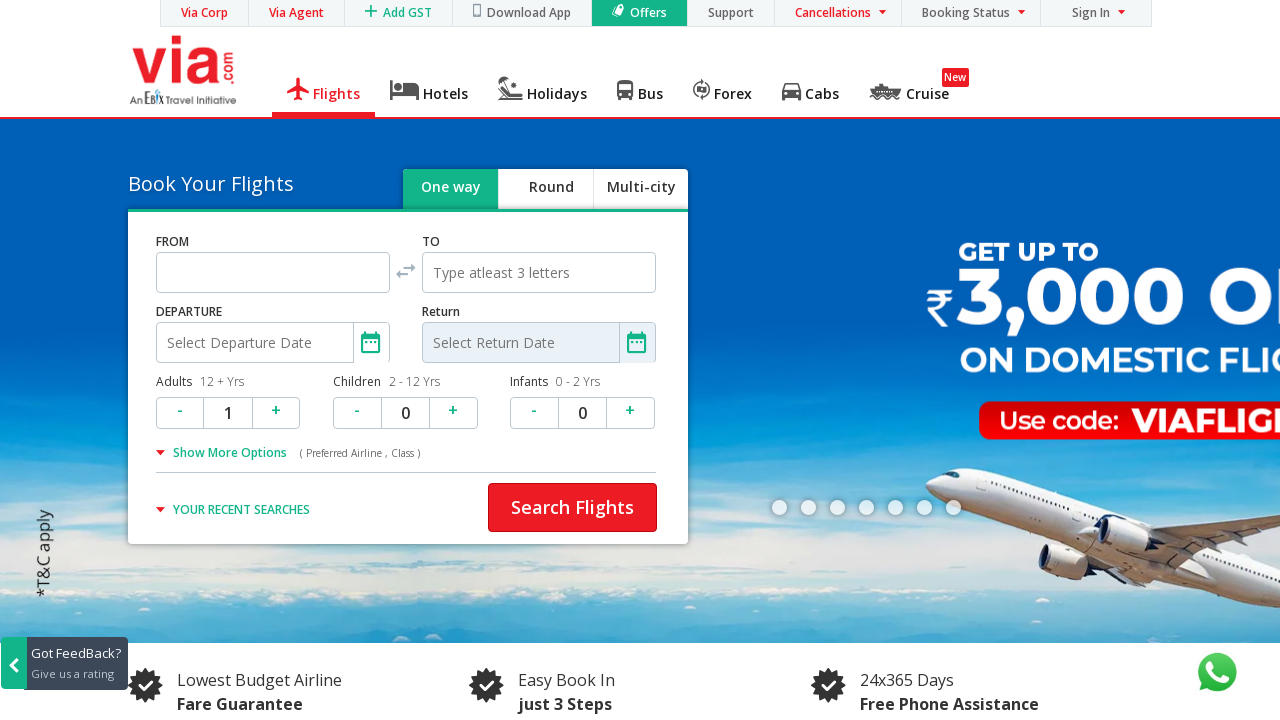

Filled source input field with 'Mumbai' on Via.com travel booking site on #source
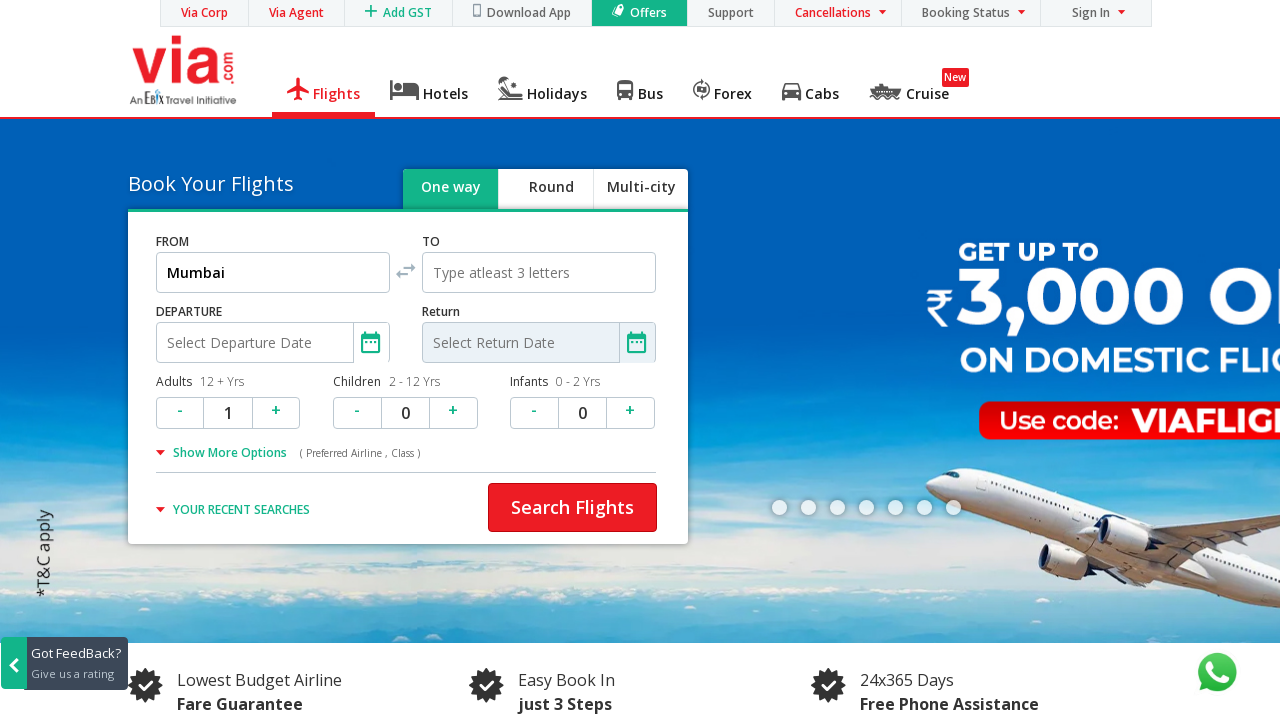

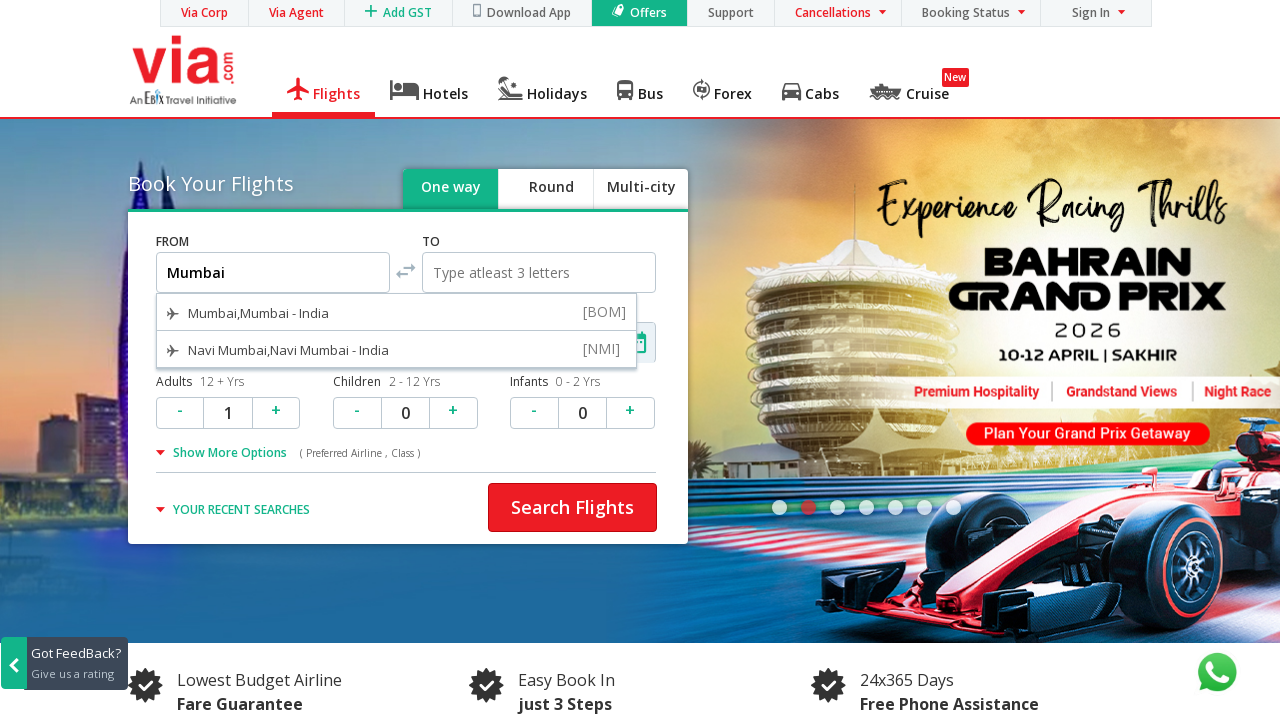